Clicks the "Yes" radio button and verifies that the success message displays "Yes"

Starting URL: https://demoqa.com/radio-button

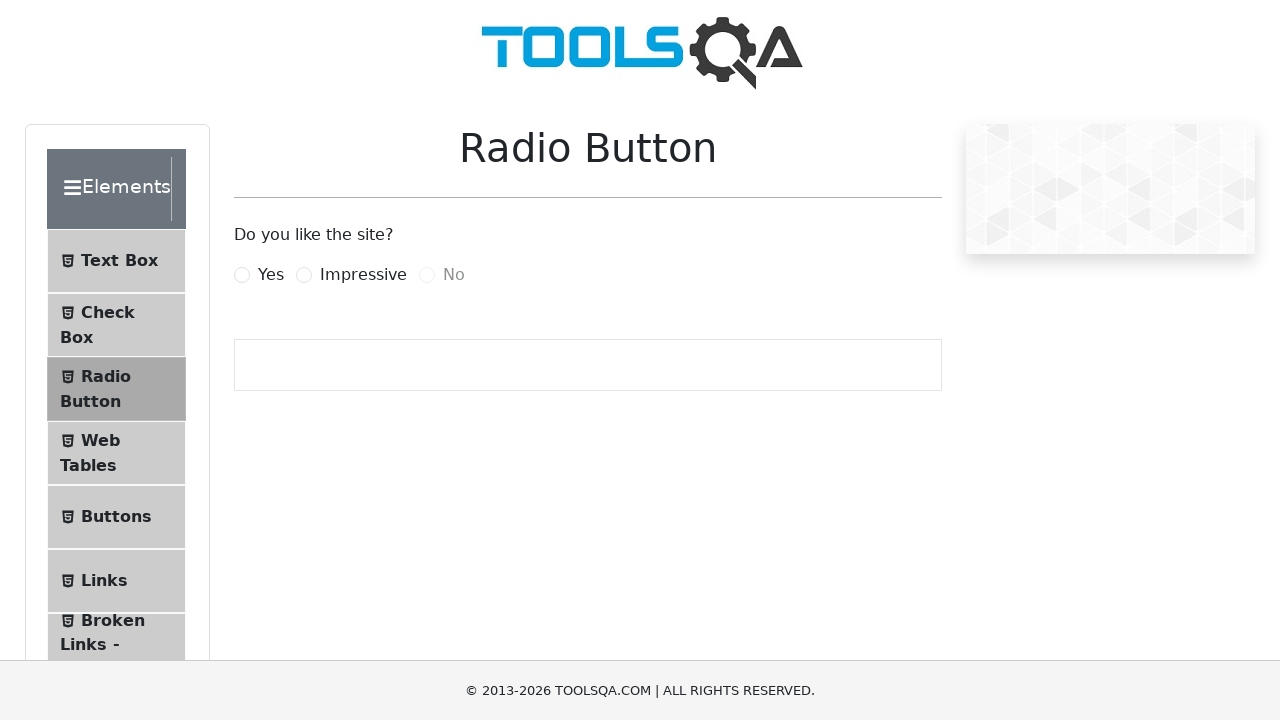

Clicked the 'Yes' radio button at (242, 275) on #yesRadio
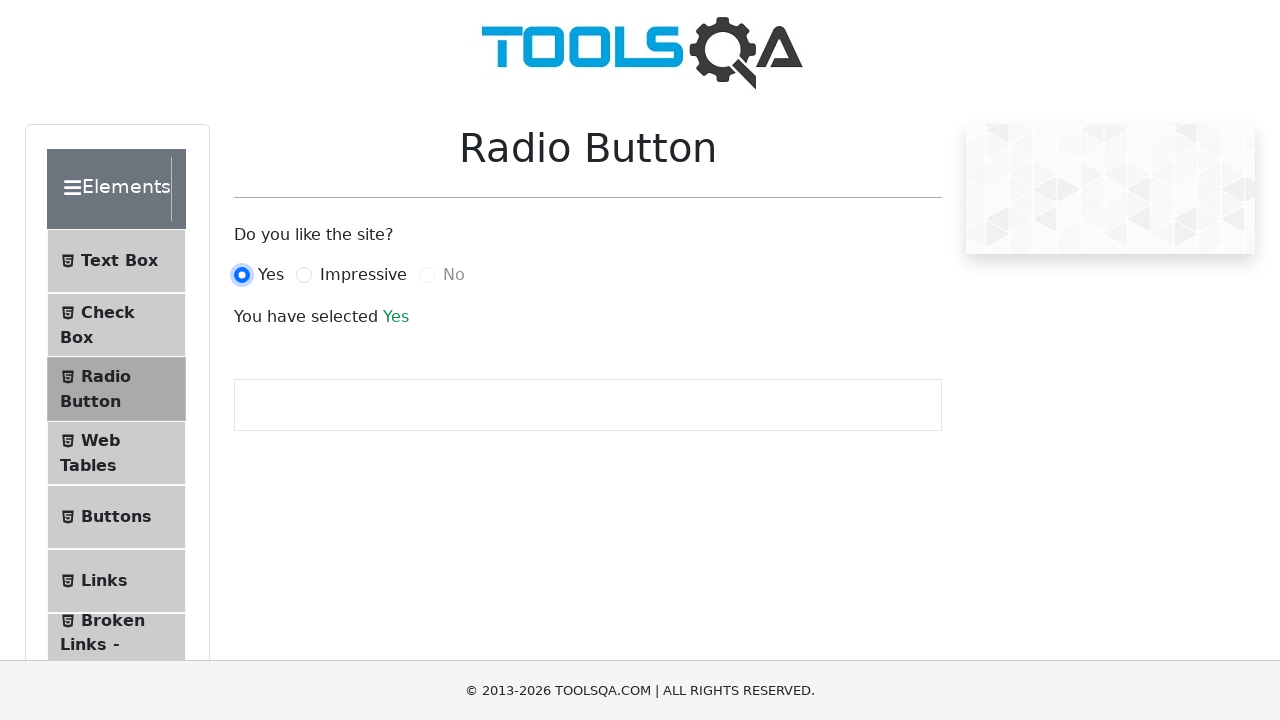

Success message element loaded
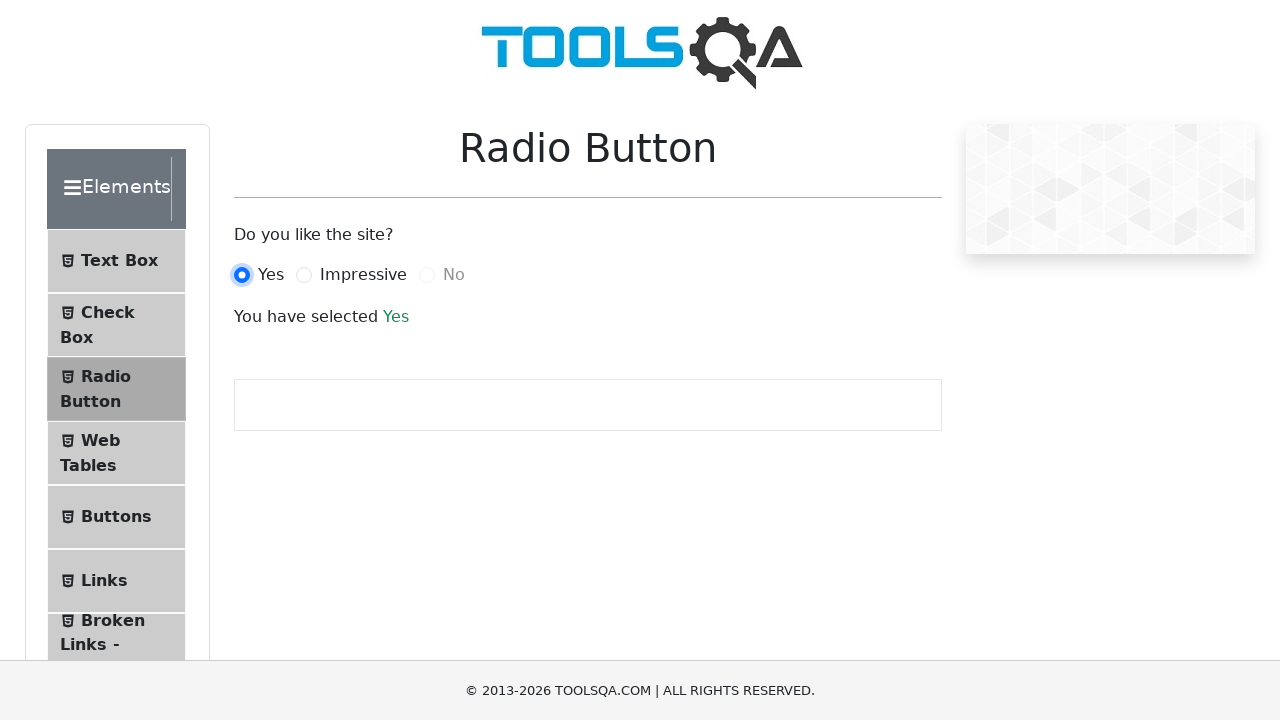

Retrieved success message text content
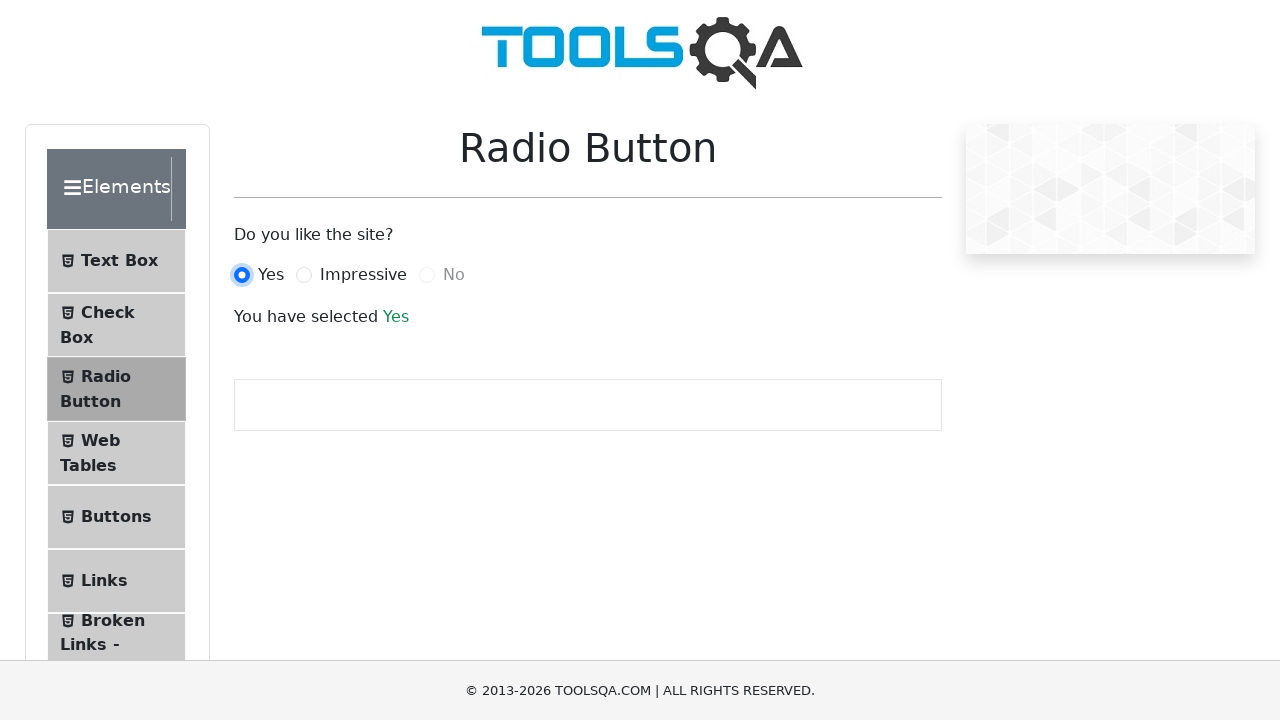

Verified success message displays 'Yes'
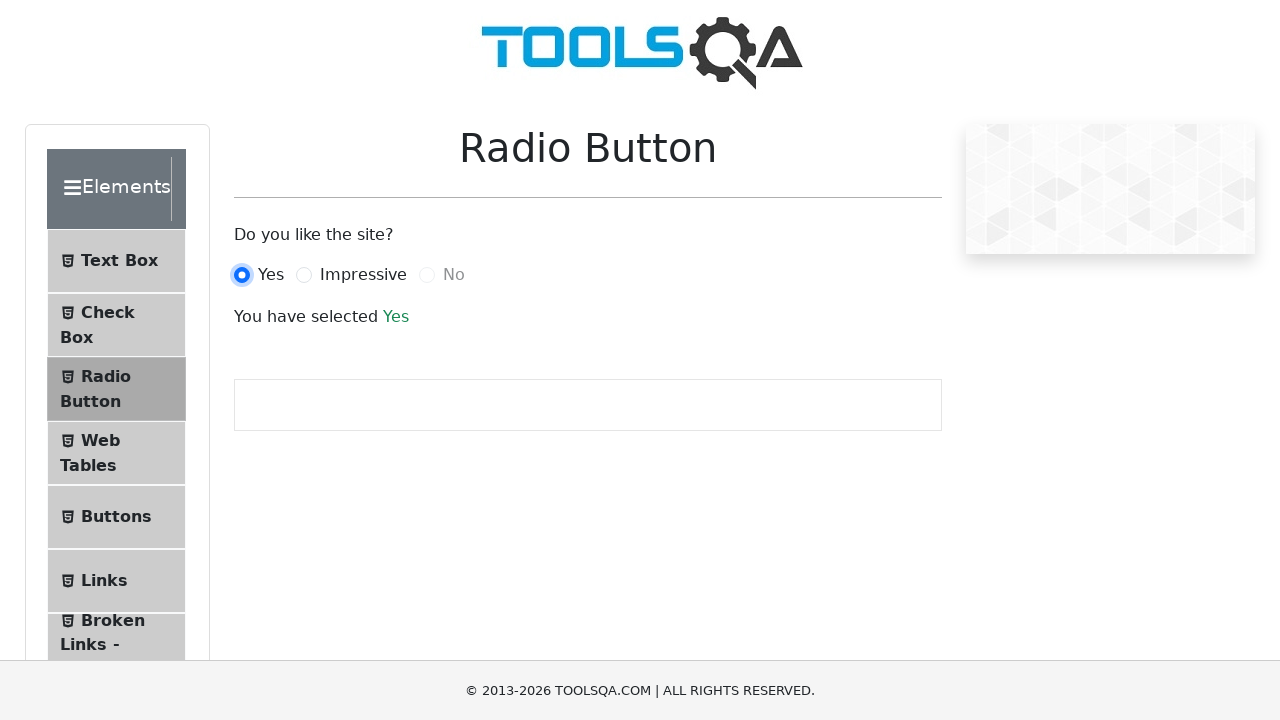

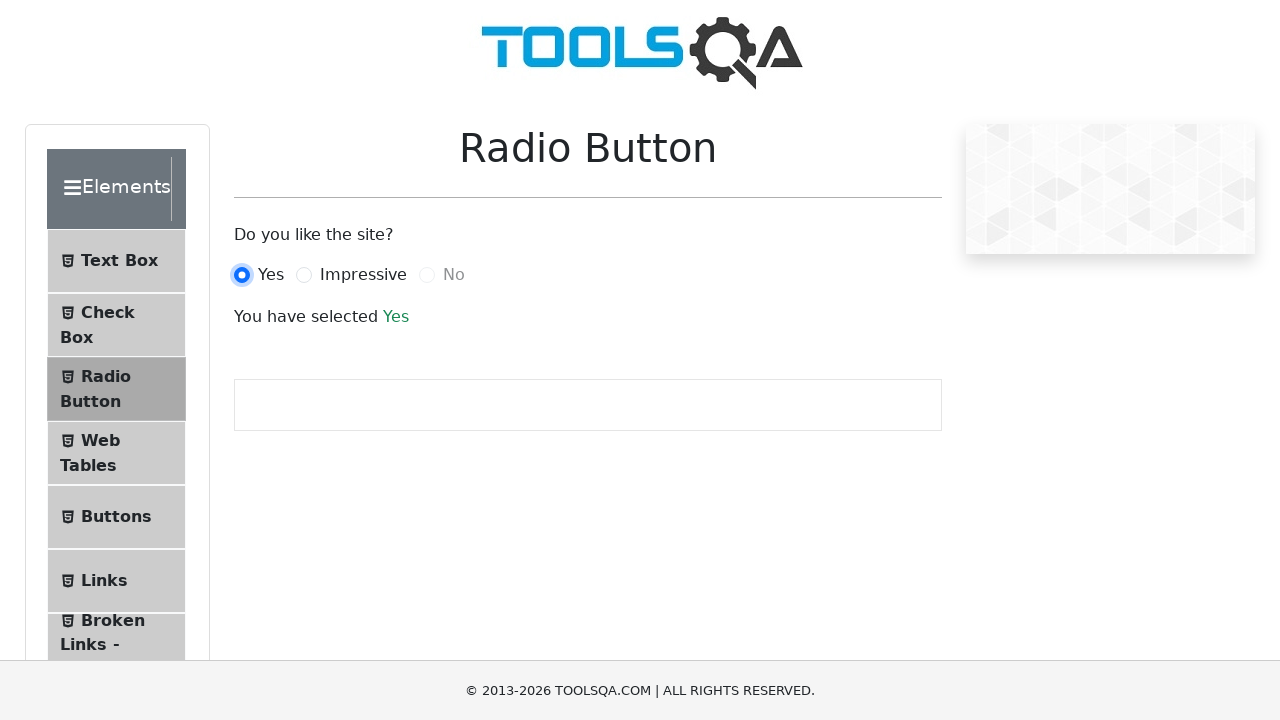